Tests JavaScript alert handling functionality by clicking buttons that trigger different types of alerts (simple alert, confirm dialog, prompt dialog) and interacting with them using accept, dismiss, and sendKeys operations.

Starting URL: https://demoqa.com/alerts

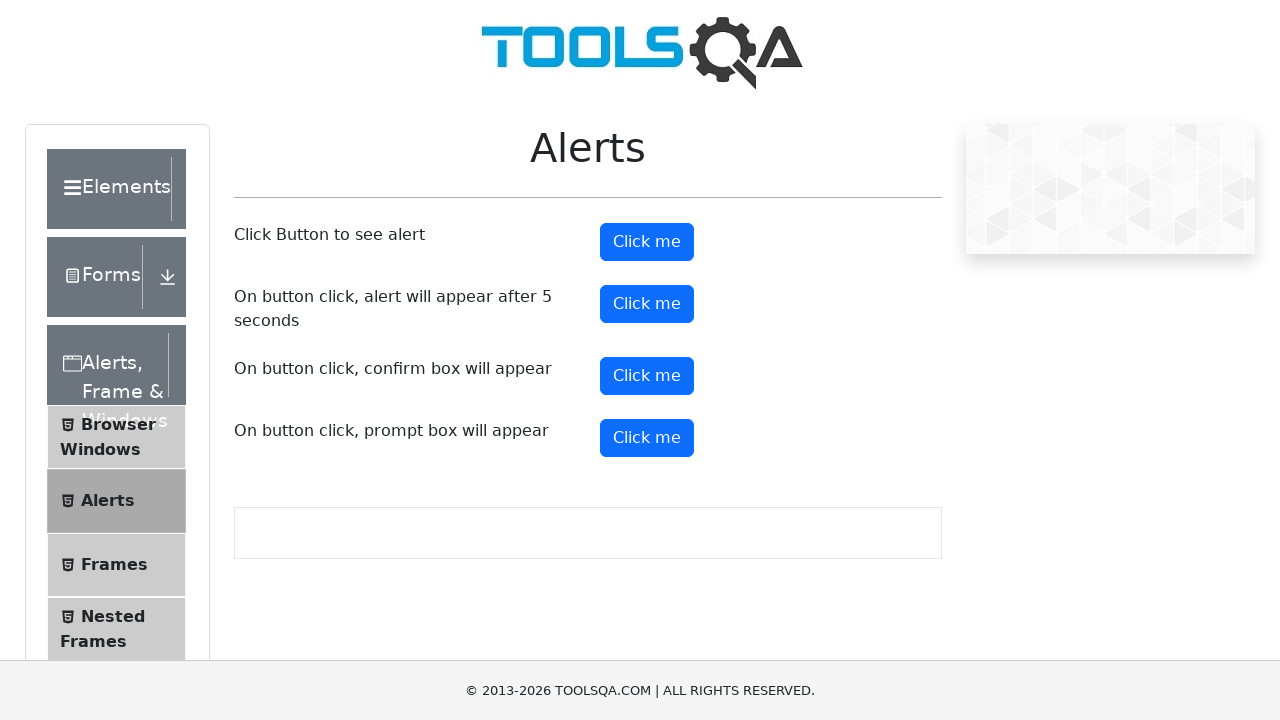

Set viewport size to 1920x1080
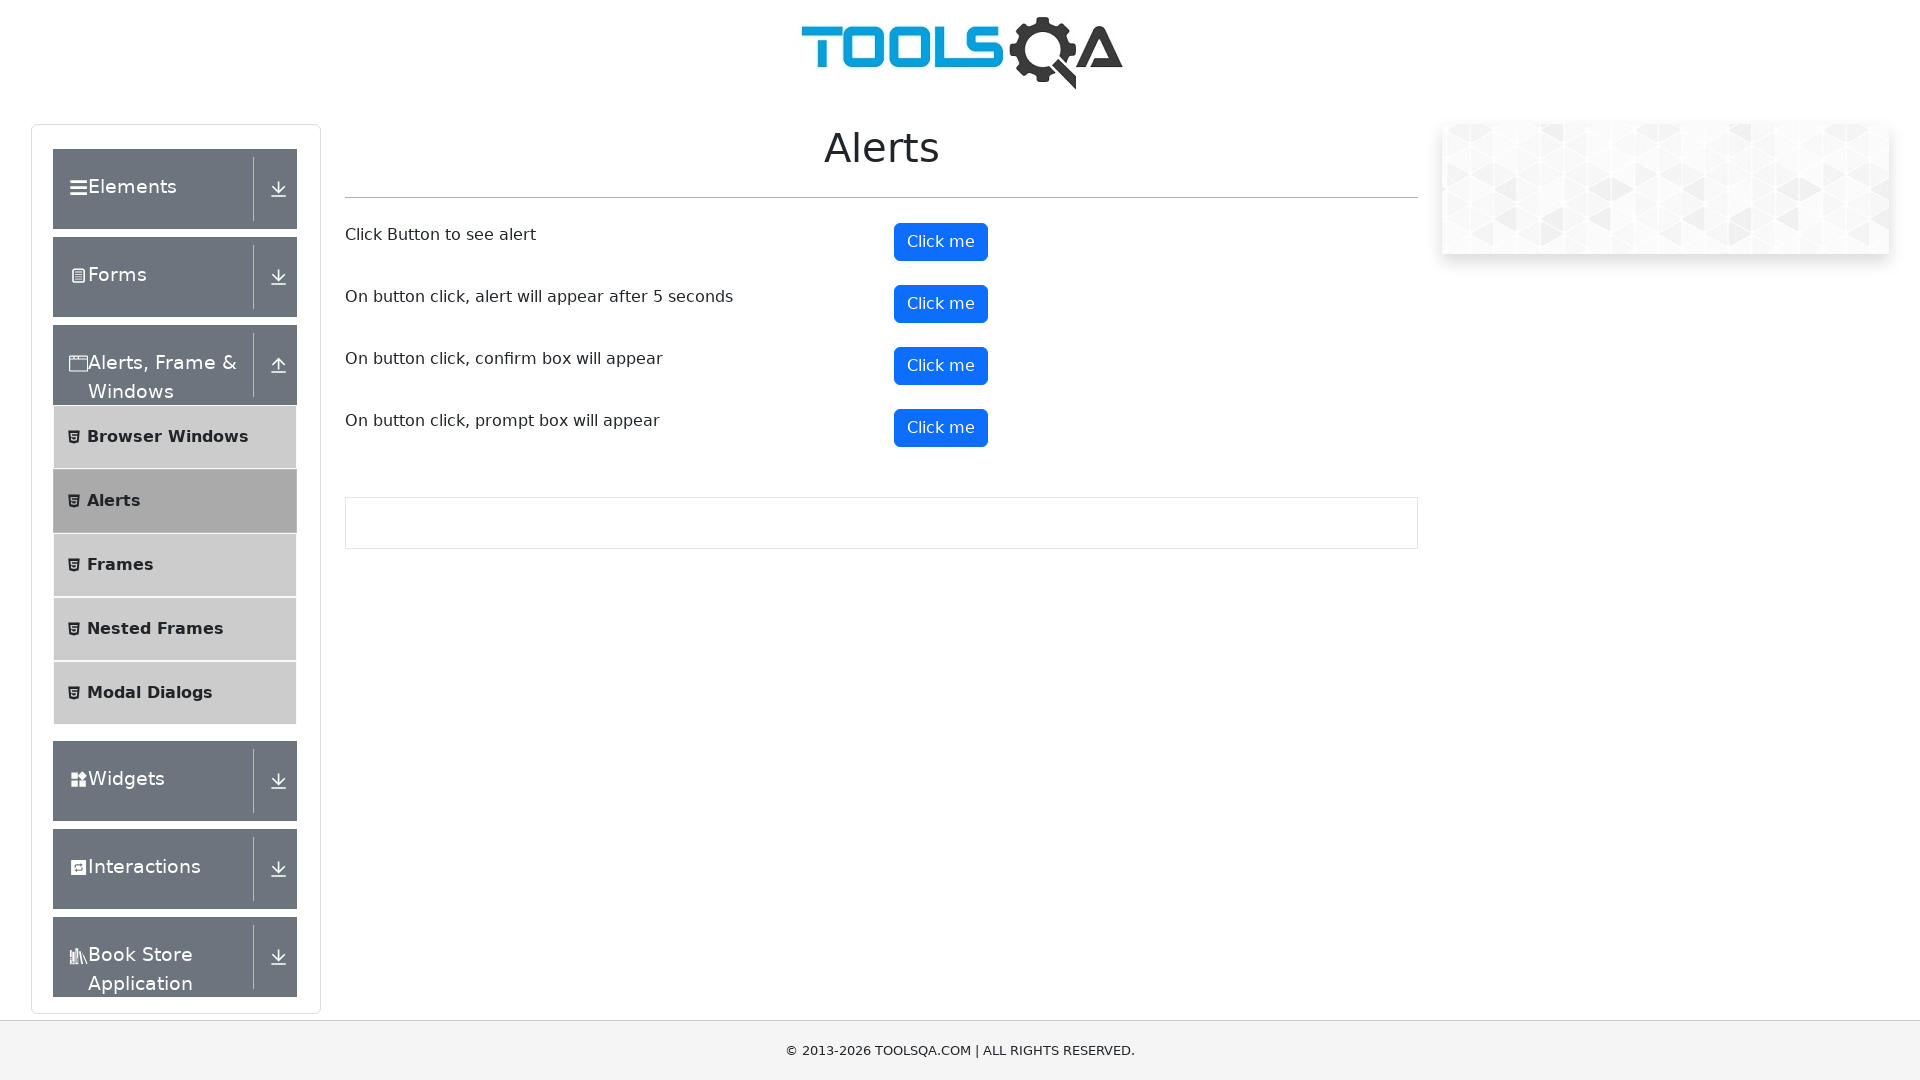

Clicked alert button to trigger simple alert at (941, 242) on #alertButton
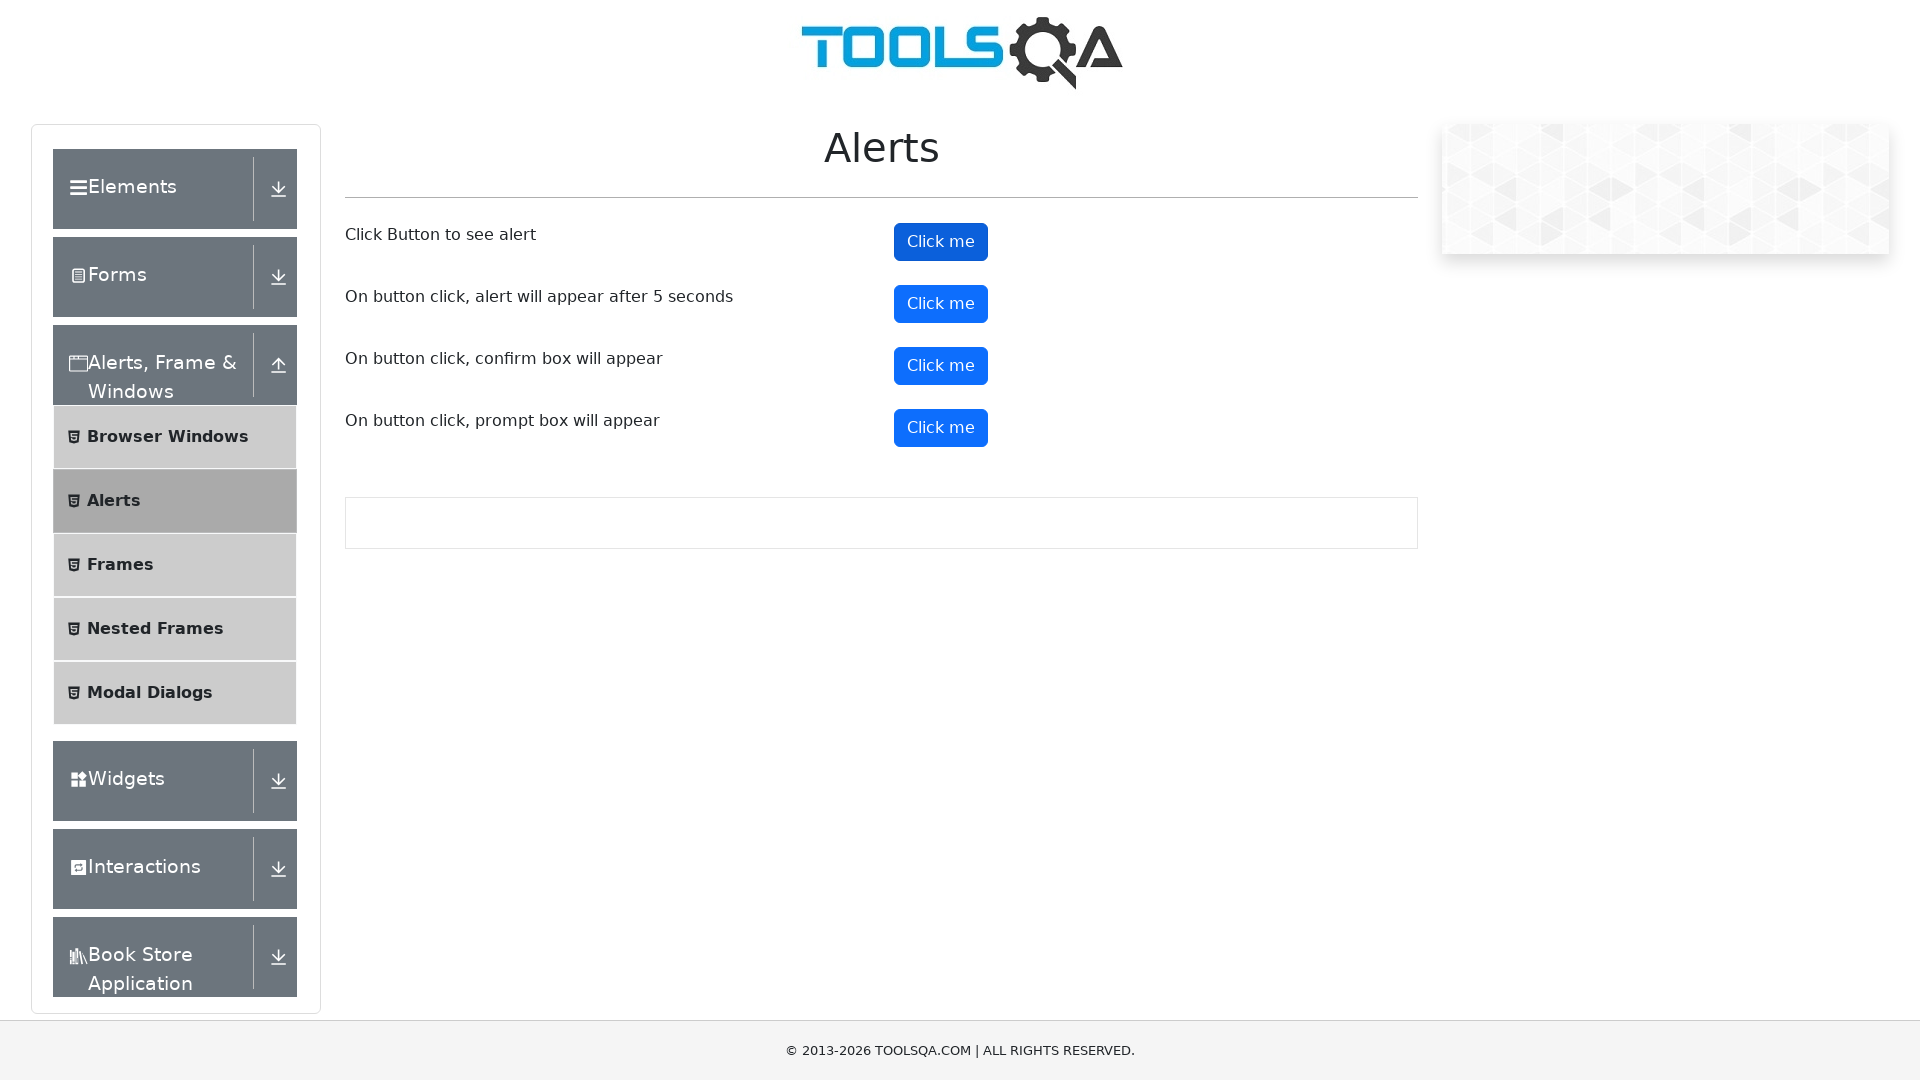

Set up dialog handler to accept alerts
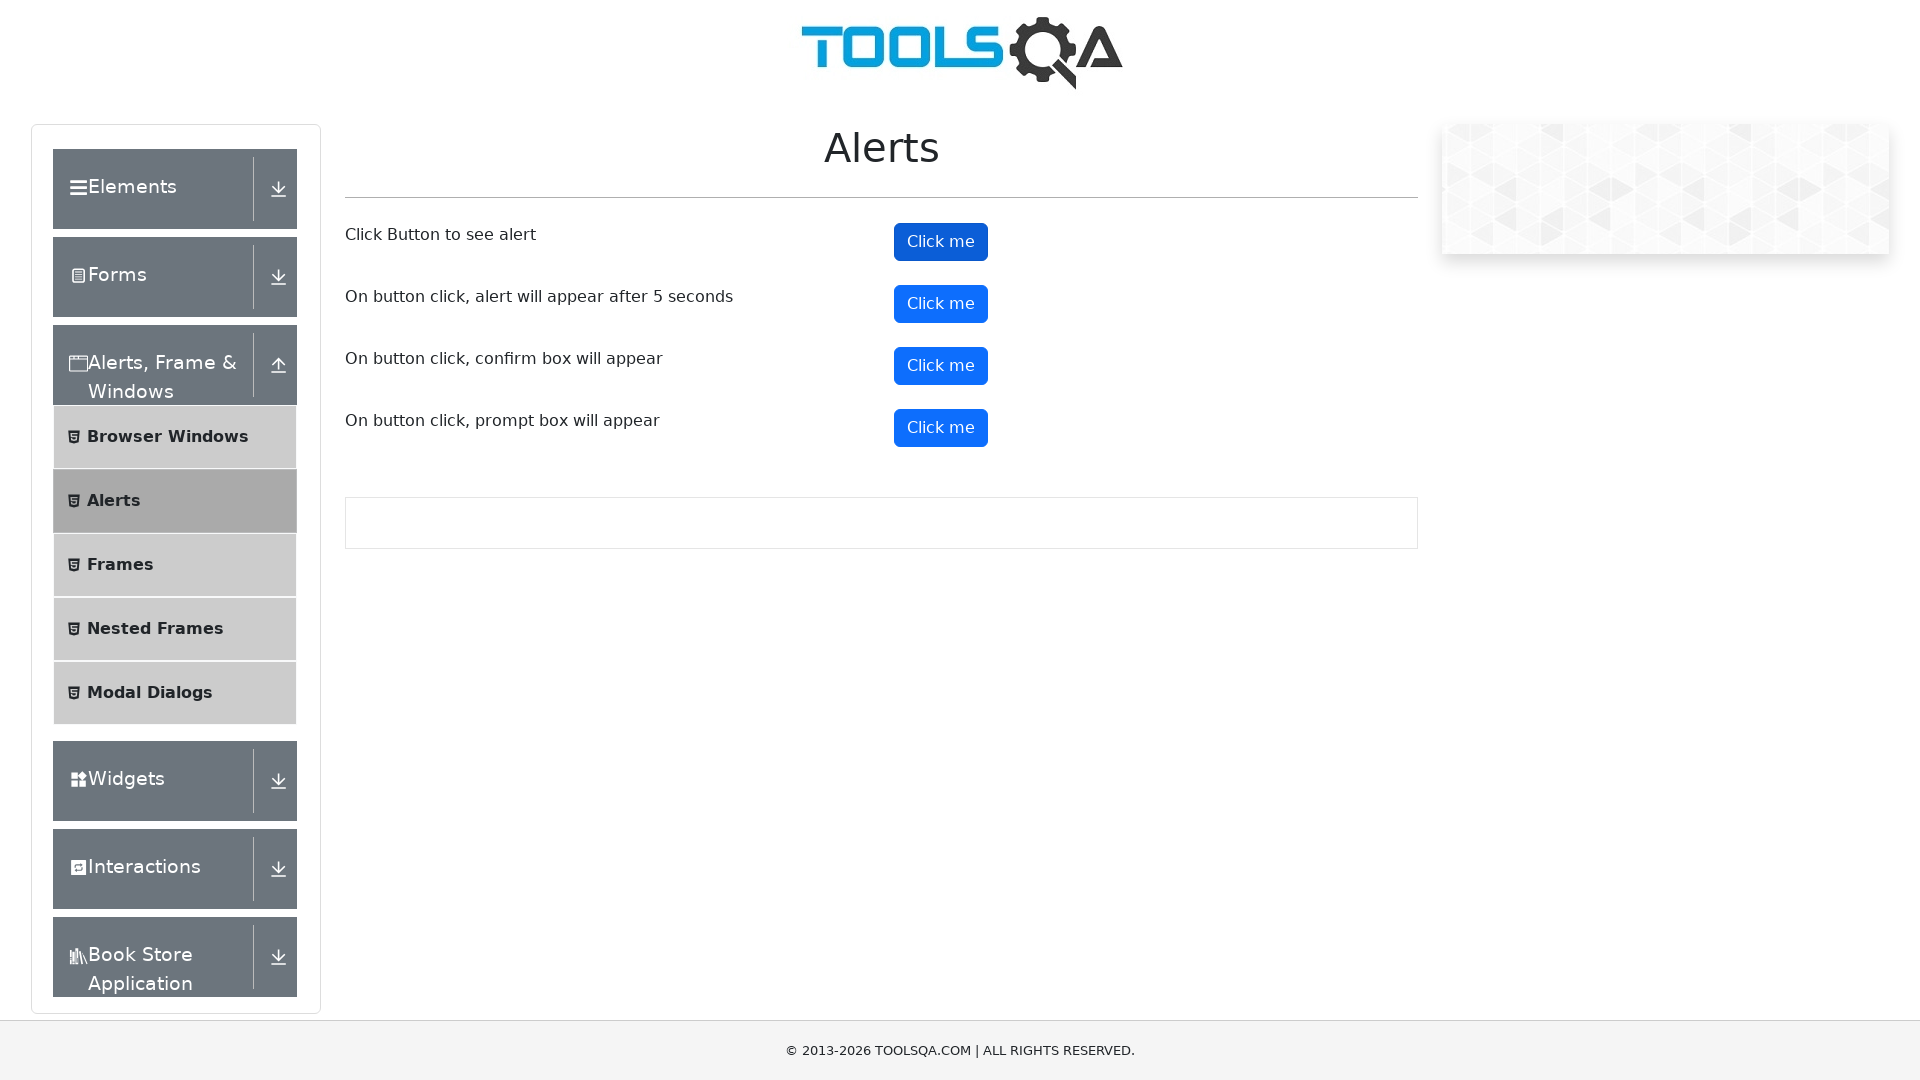

Waited for alert to appear and be handled
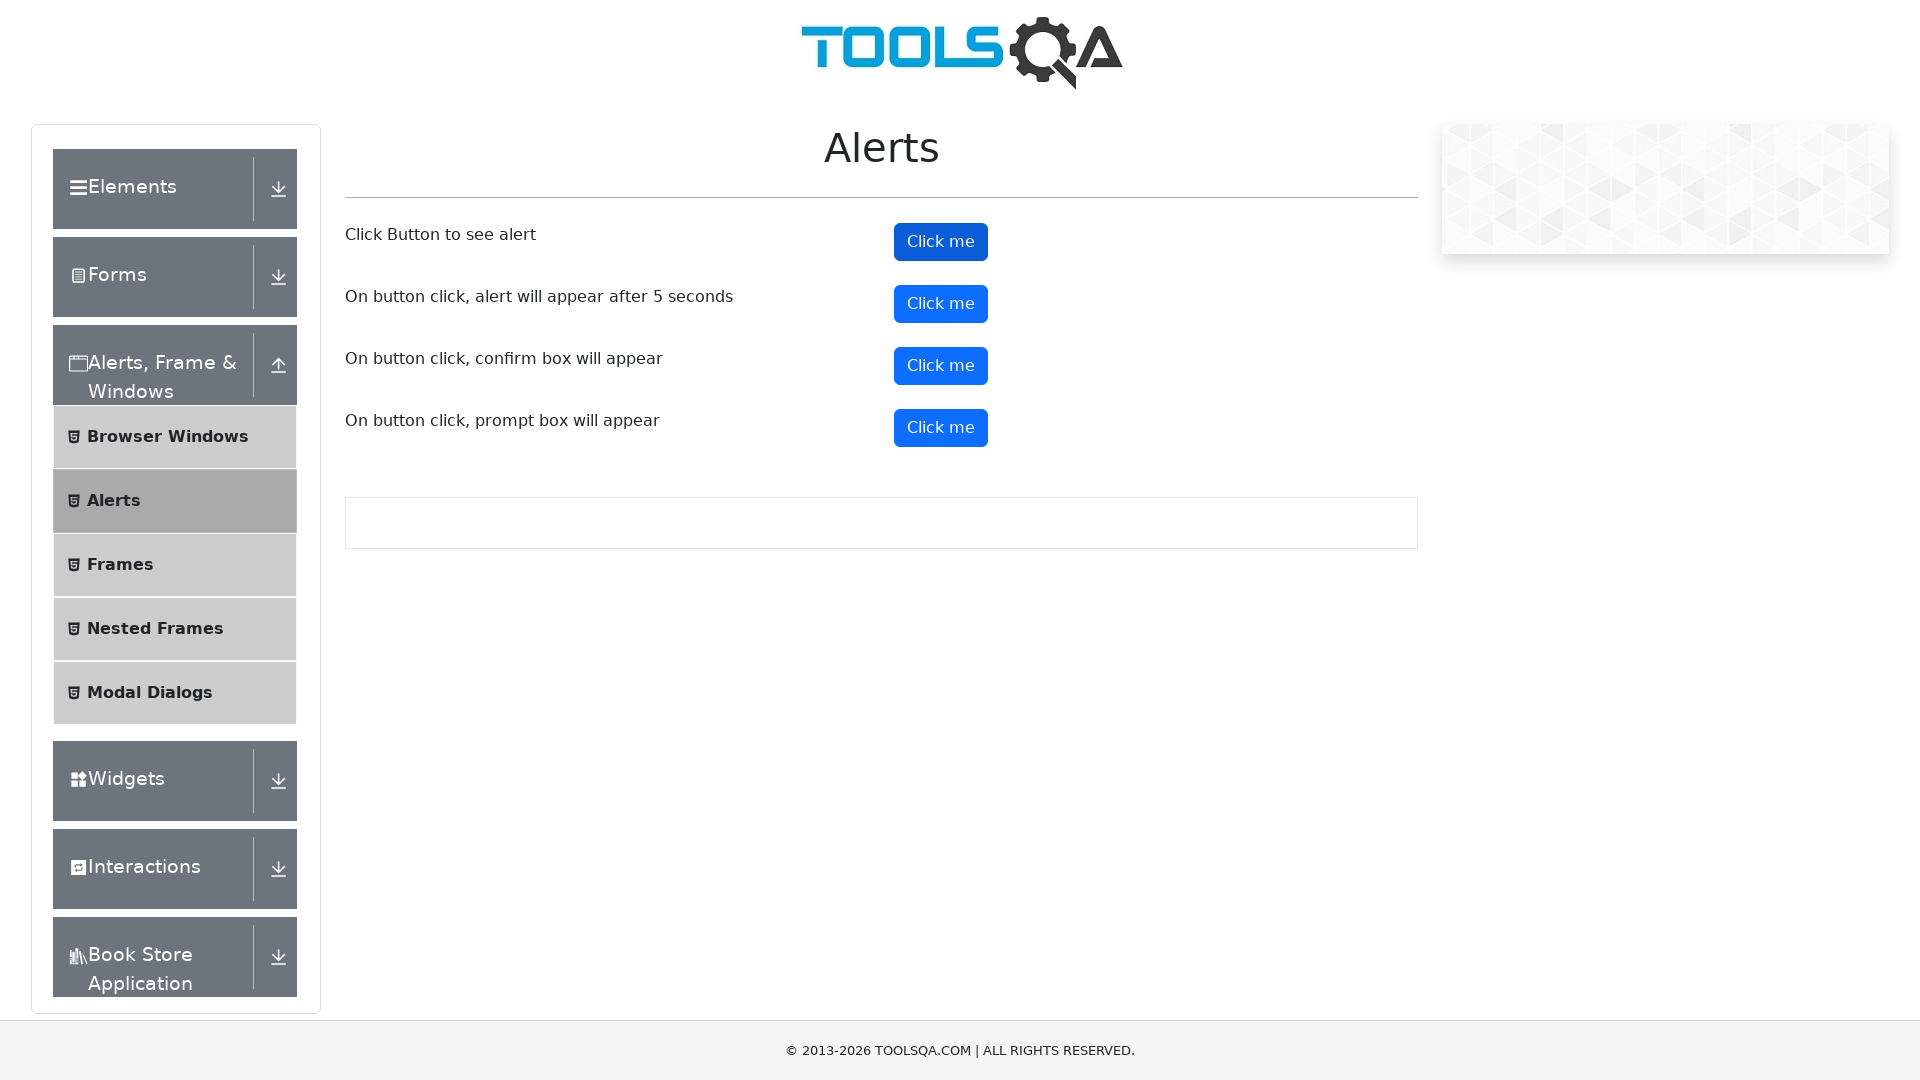

Clicked prompt button to trigger confirm dialog at (941, 428) on #promtButton
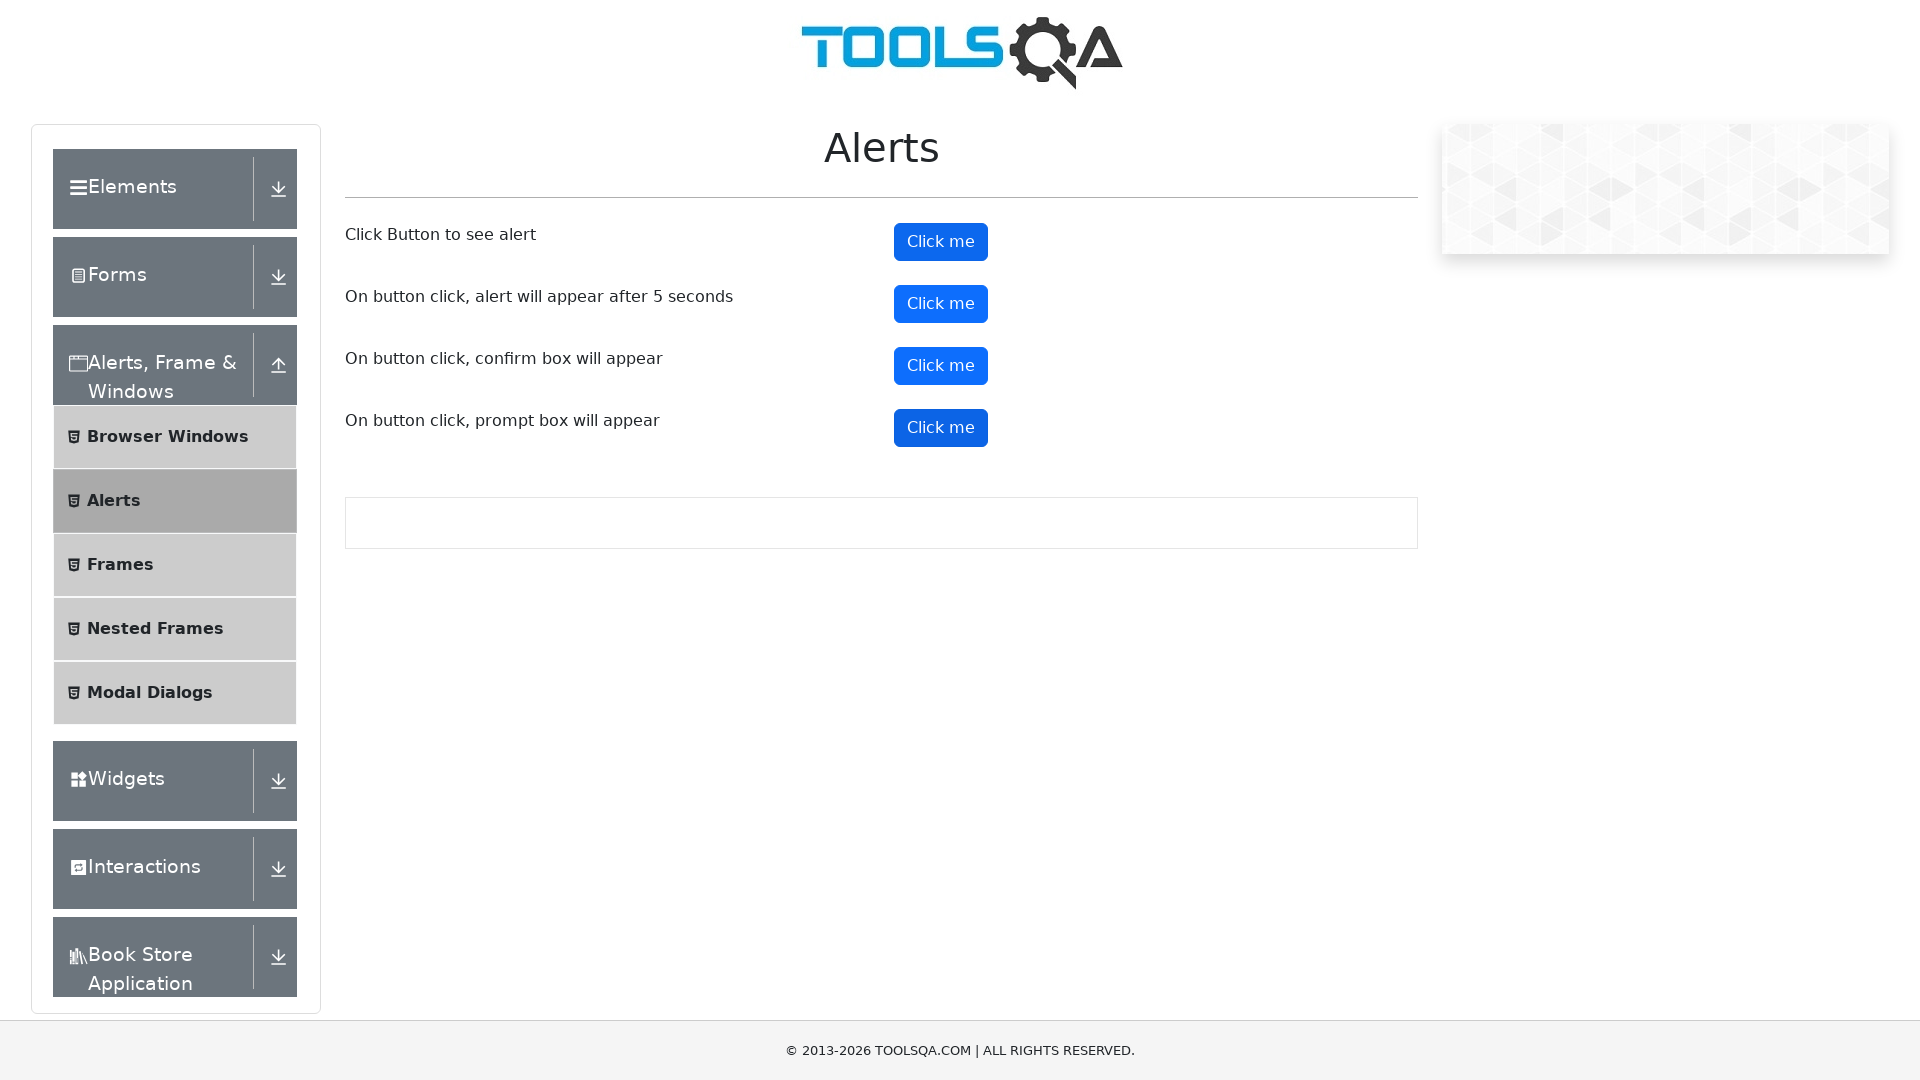

Set up dialog handler to dismiss confirm dialog
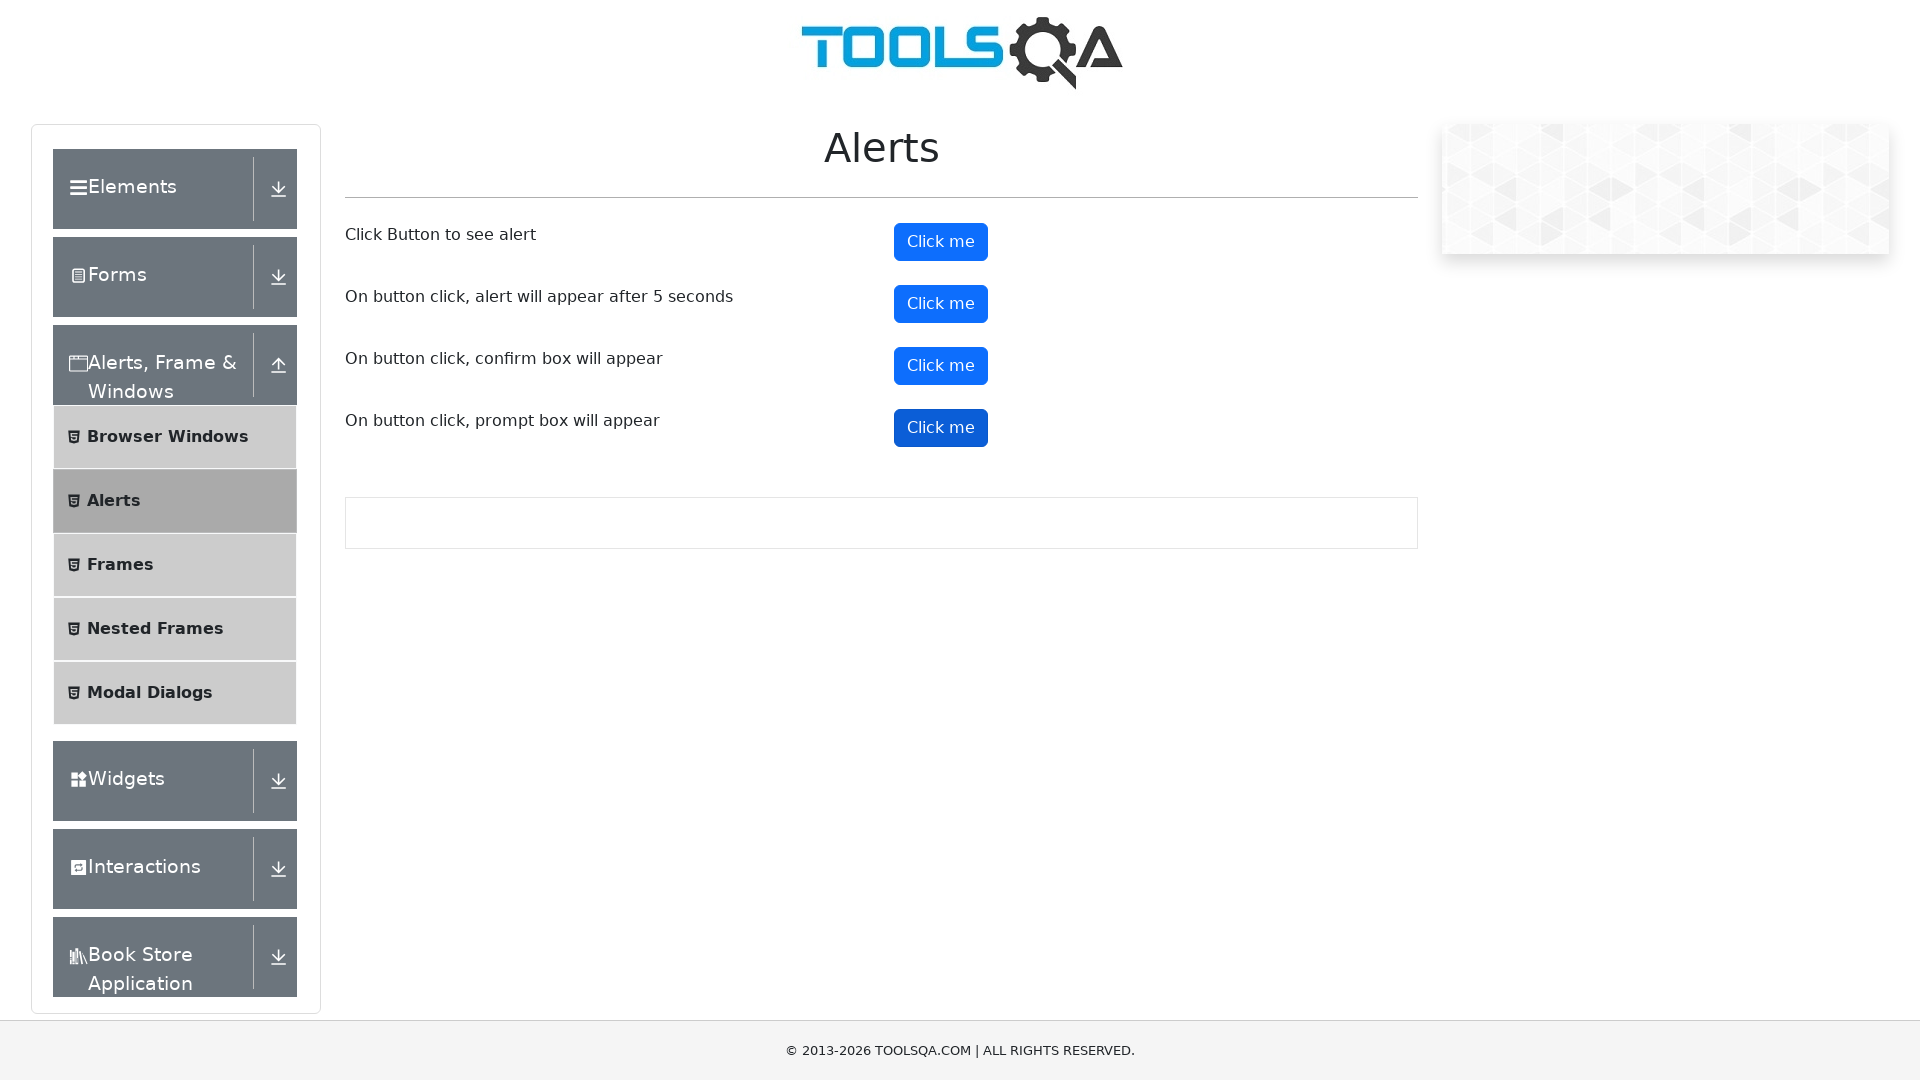

Waited for confirm dialog to appear and be dismissed
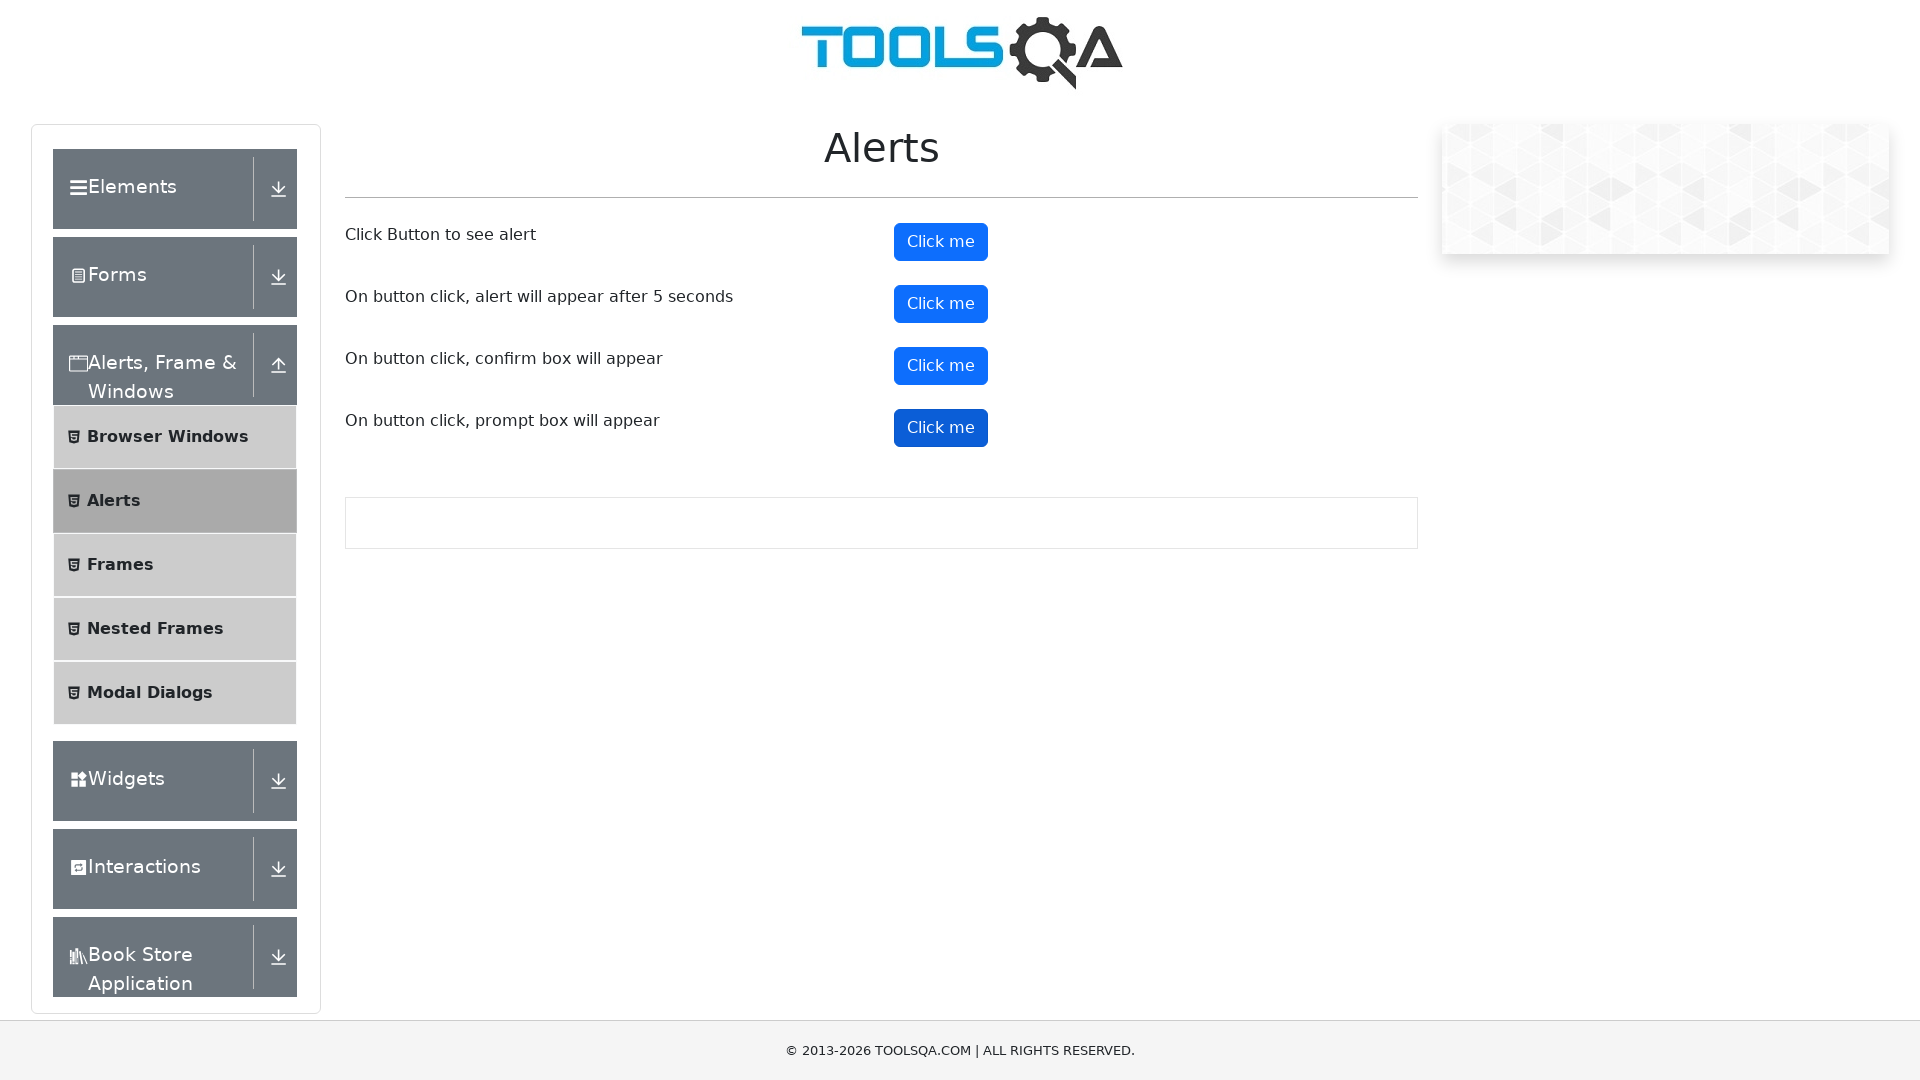

Clicked prompt button again to trigger prompt dialog at (941, 428) on #promtButton
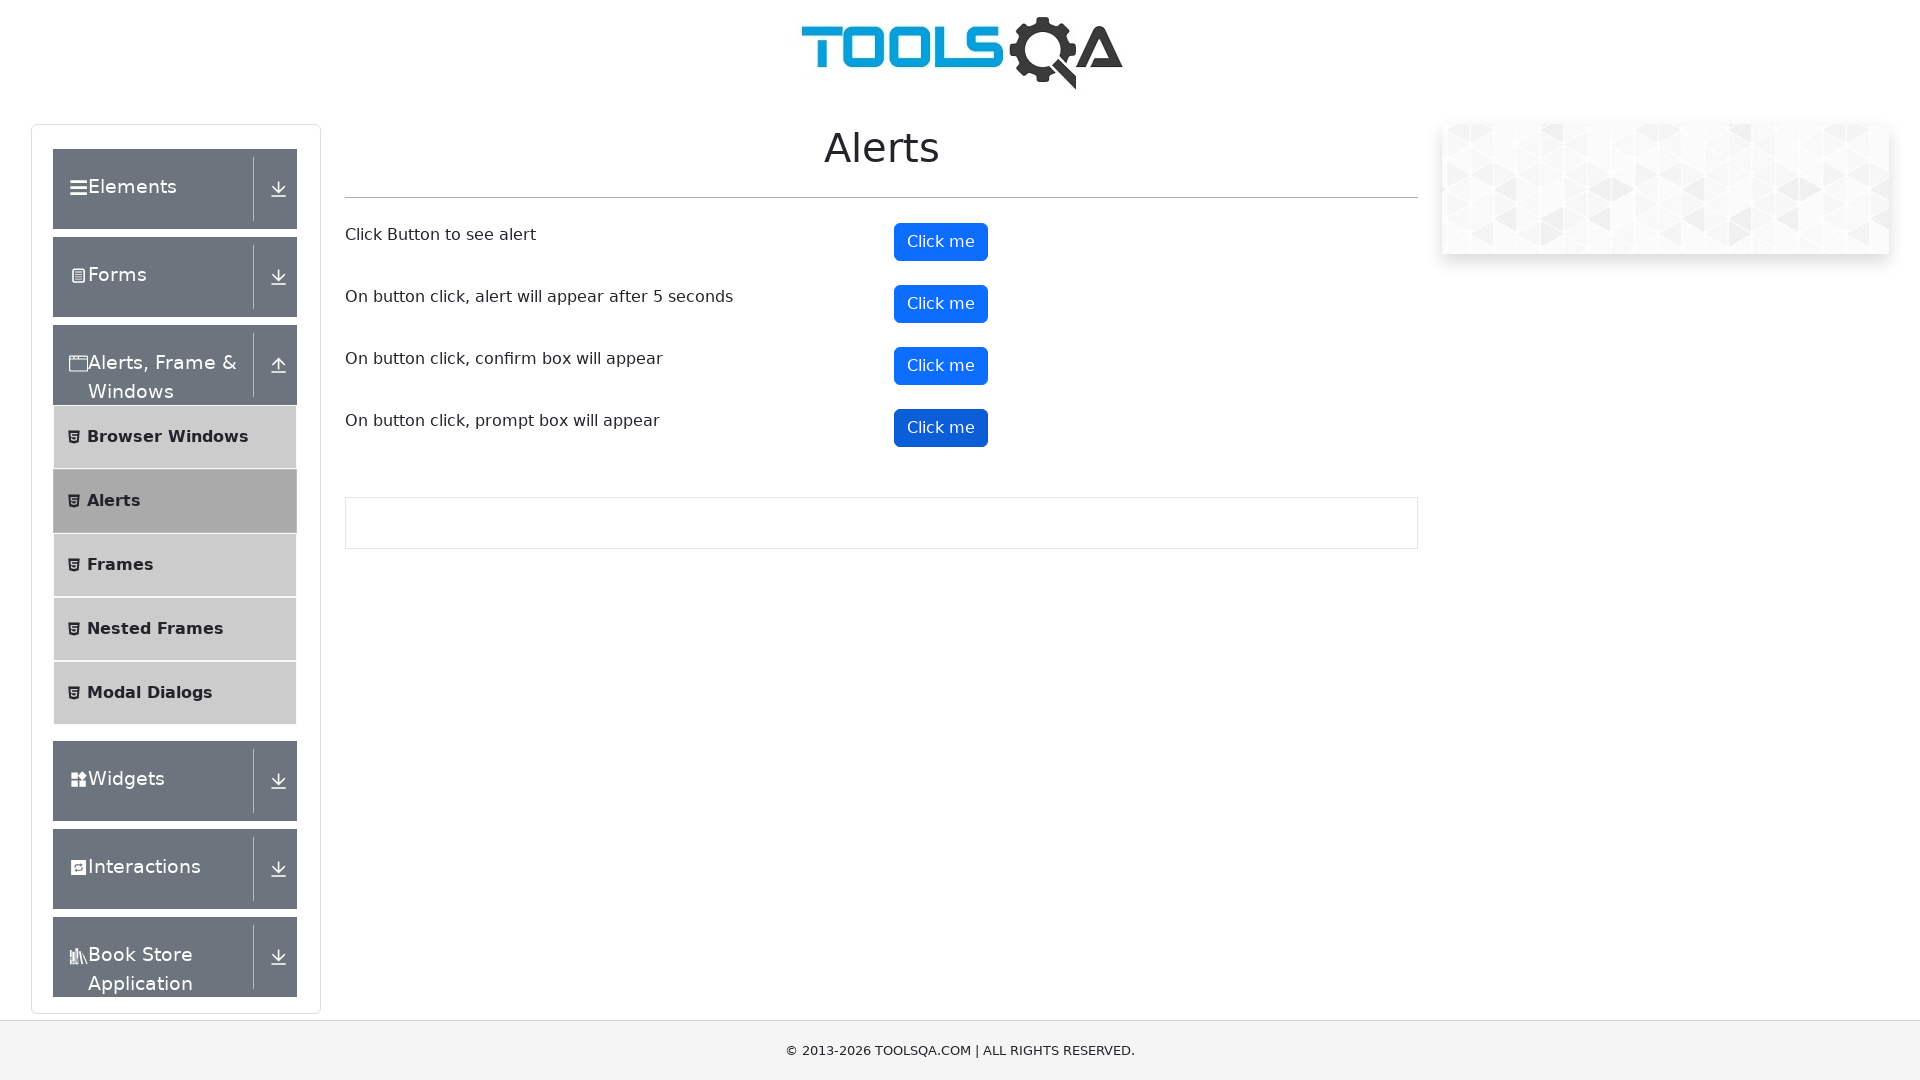

Set up dialog handler to accept prompt with text 'ibi'
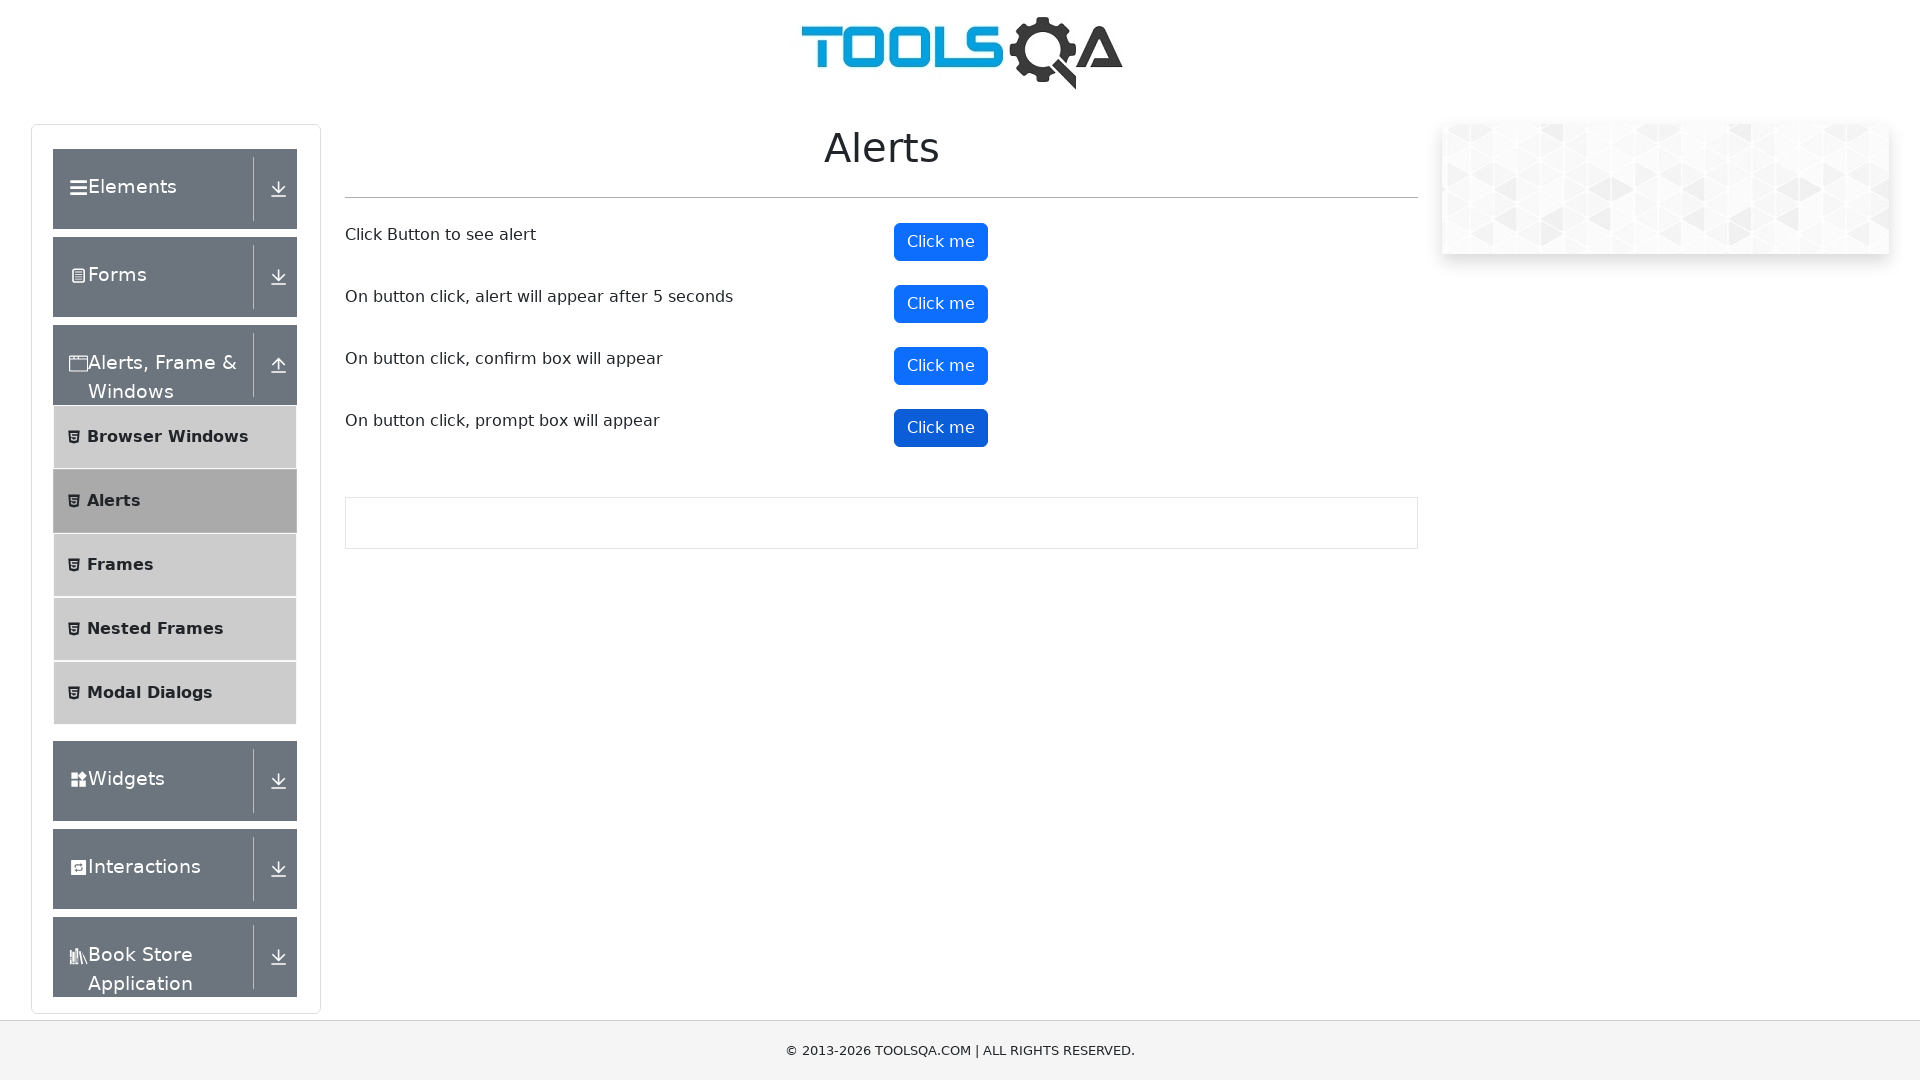

Waited for prompt dialog to appear and be handled with text input
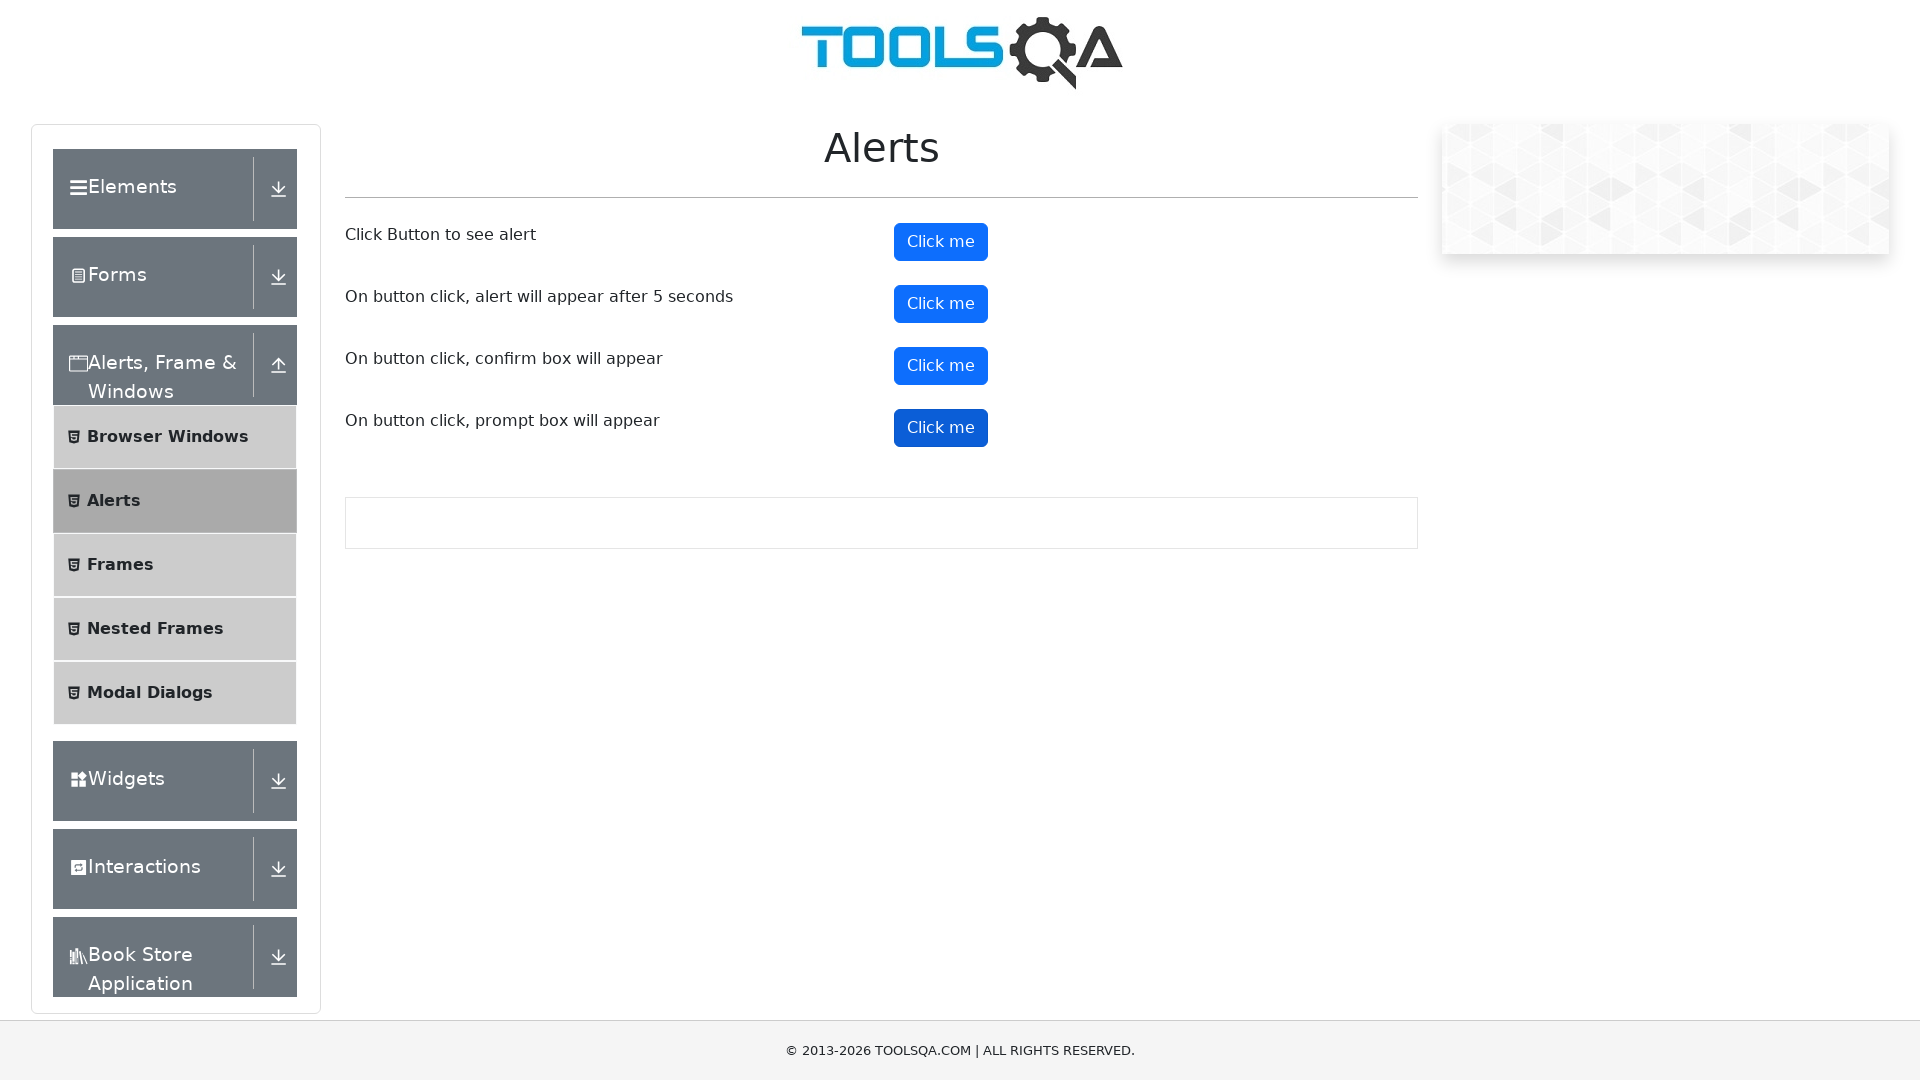

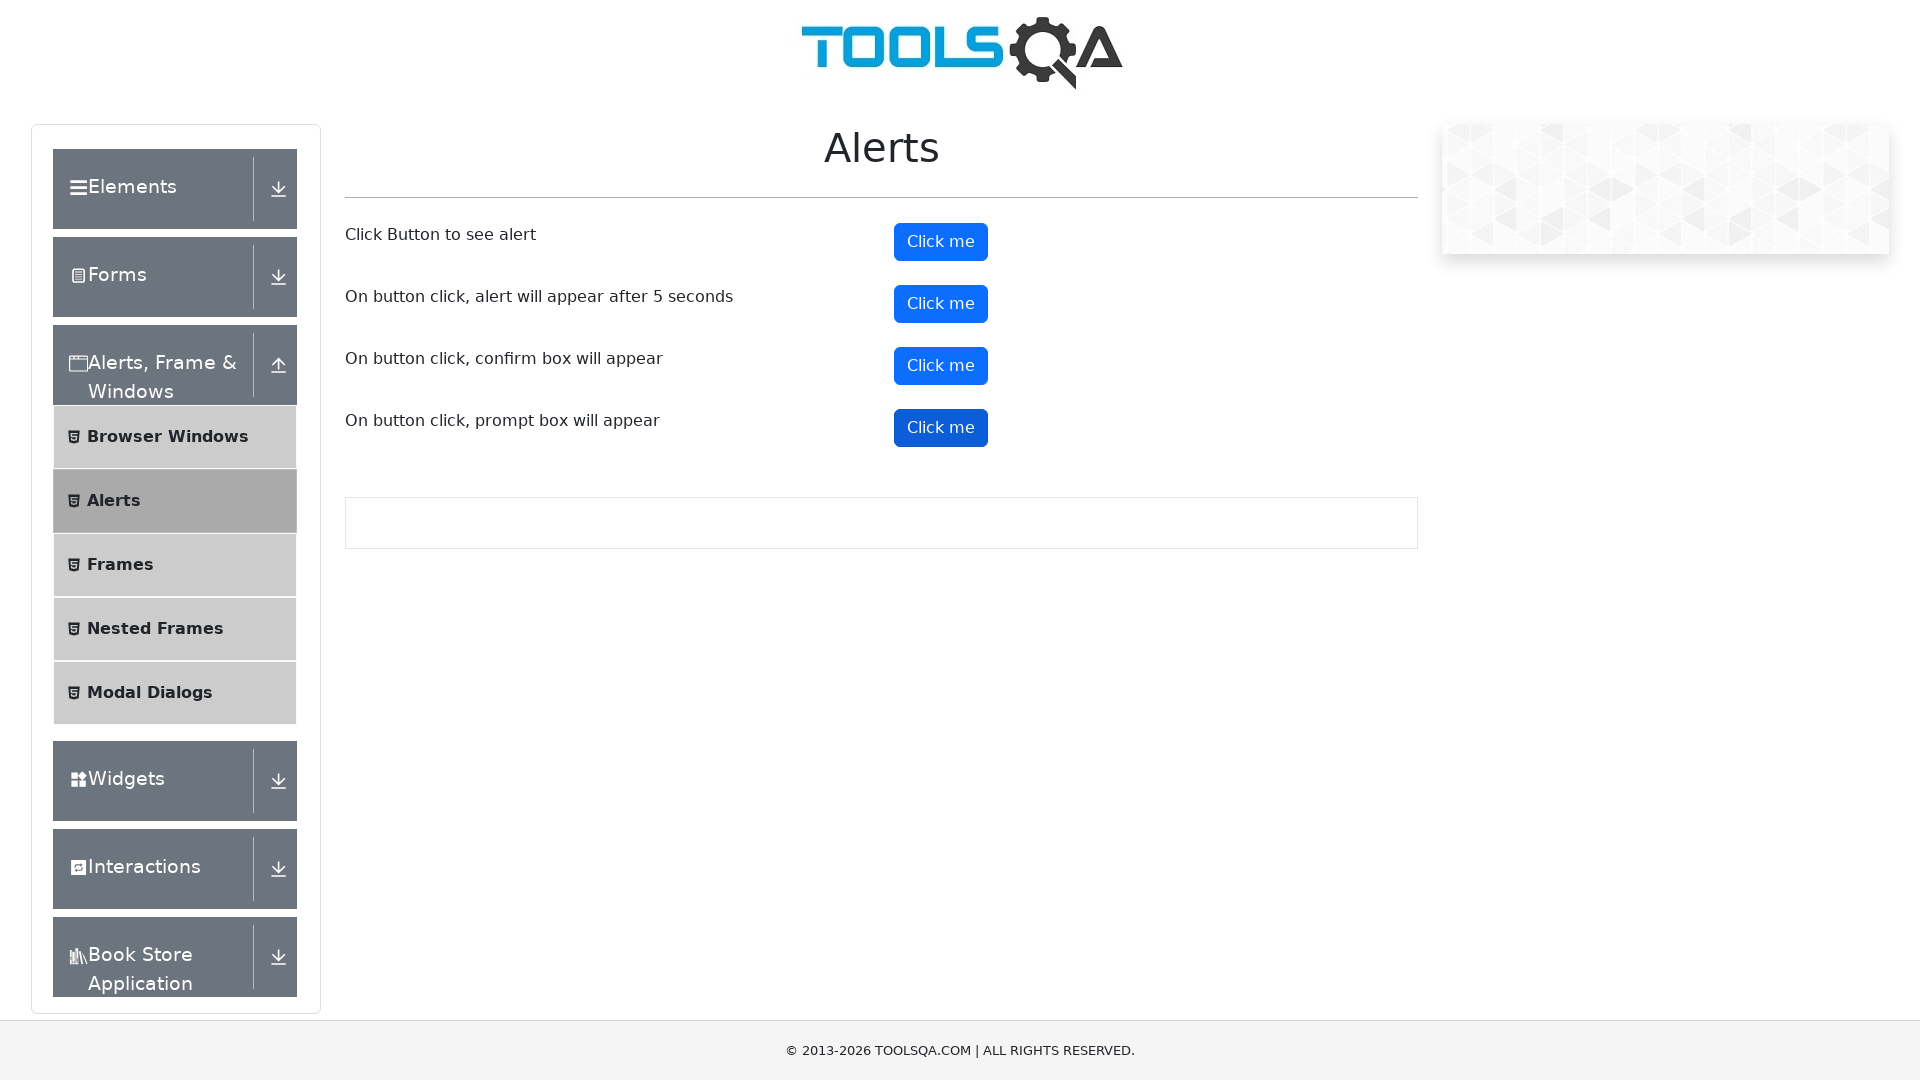